Tests explicit wait functionality by clicking a "Show me" button to enable a disabled textbox, then waiting for it to become clickable and entering text

Starting URL: https://seleniumpractise.blogspot.com/2016/09/how-to-work-with-disable-textbox-or.html

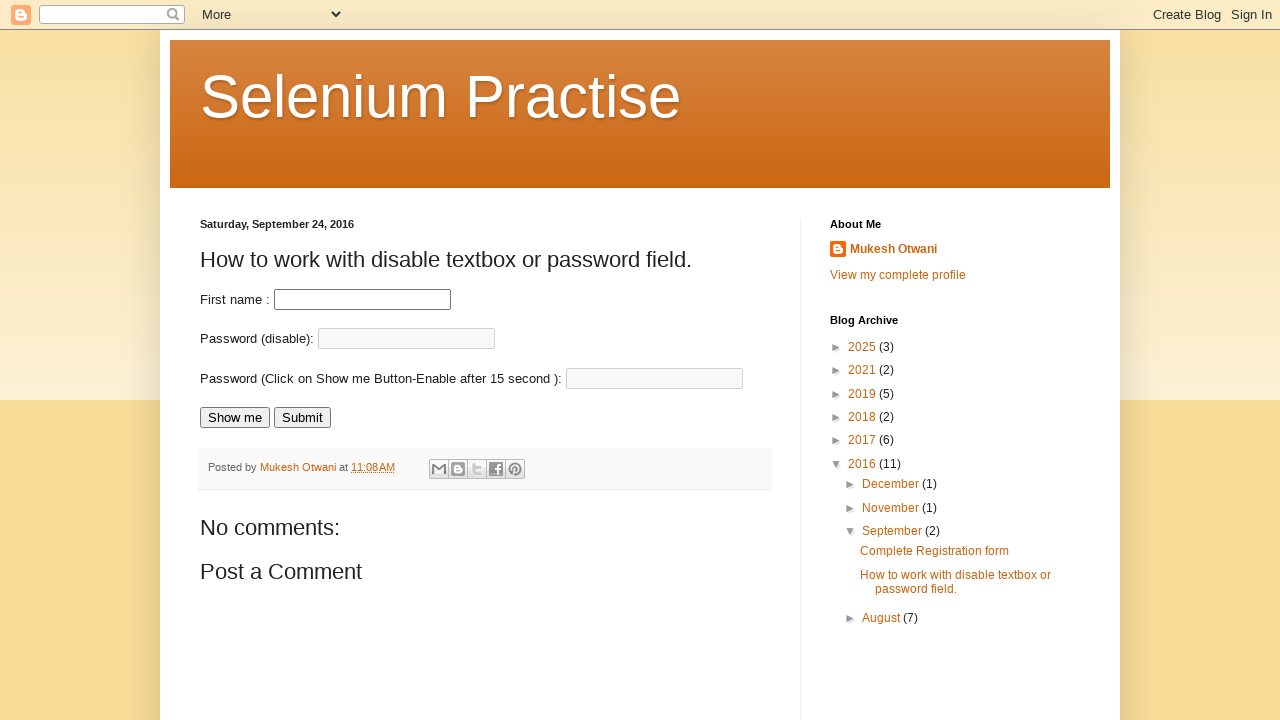

Clicked 'Show me' button to enable the disabled textbox at (235, 418) on input[value='Show me']
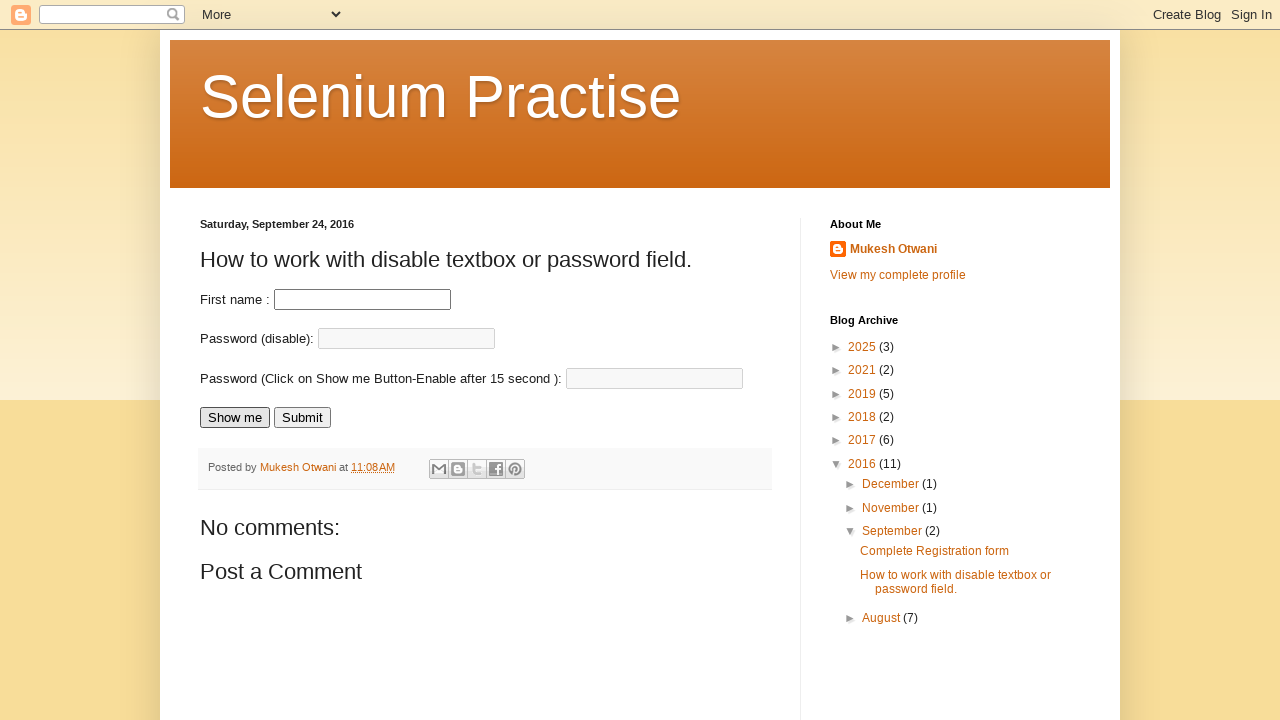

Waited for password field to become visible
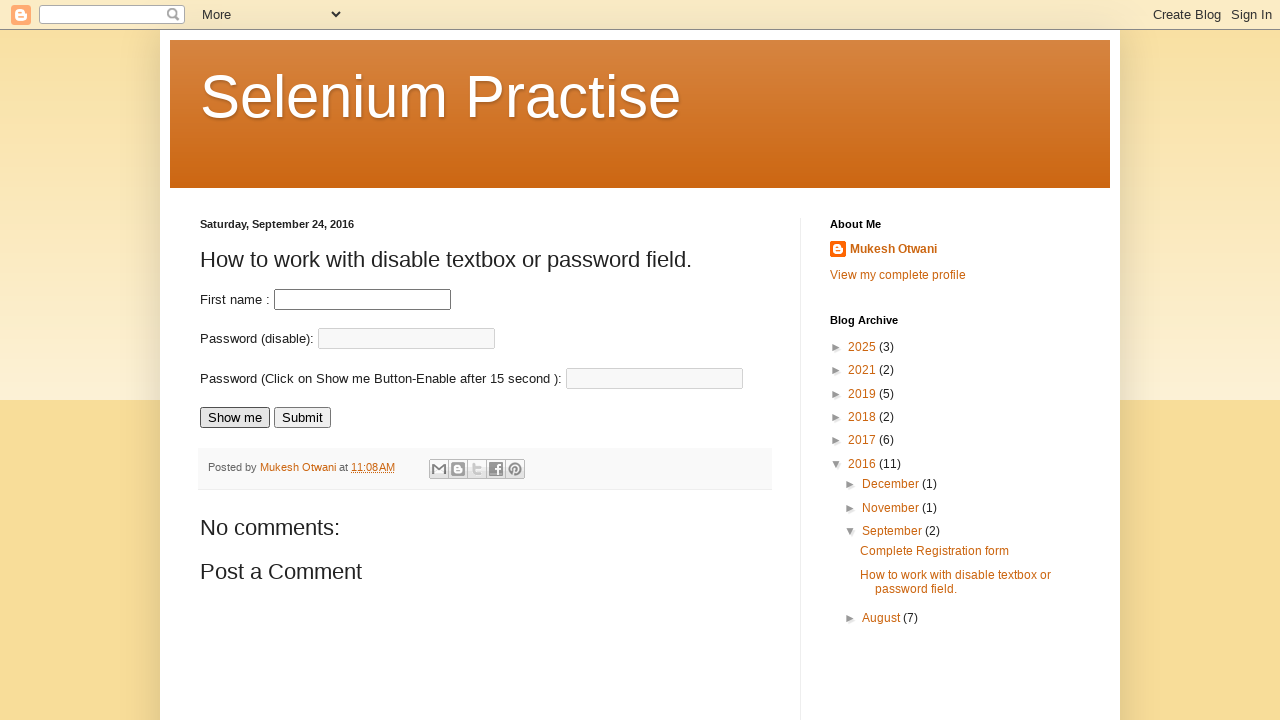

Filled password field with 'admin@123' on #passnew
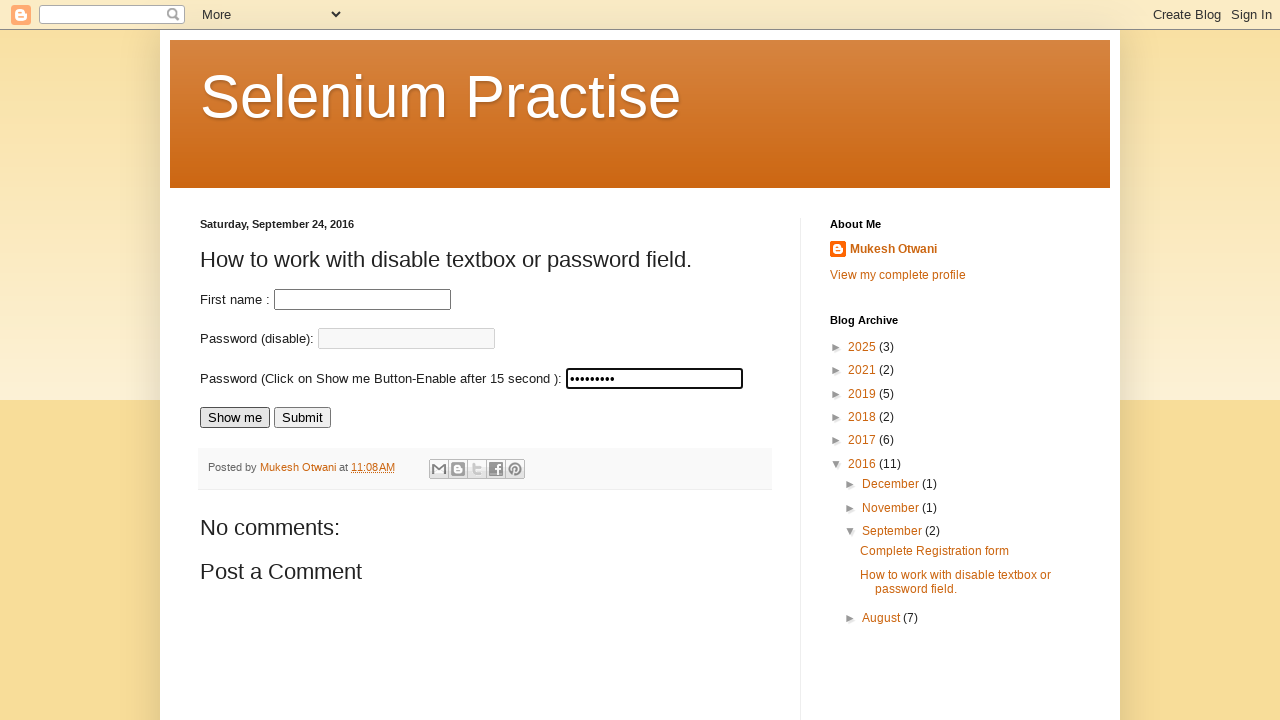

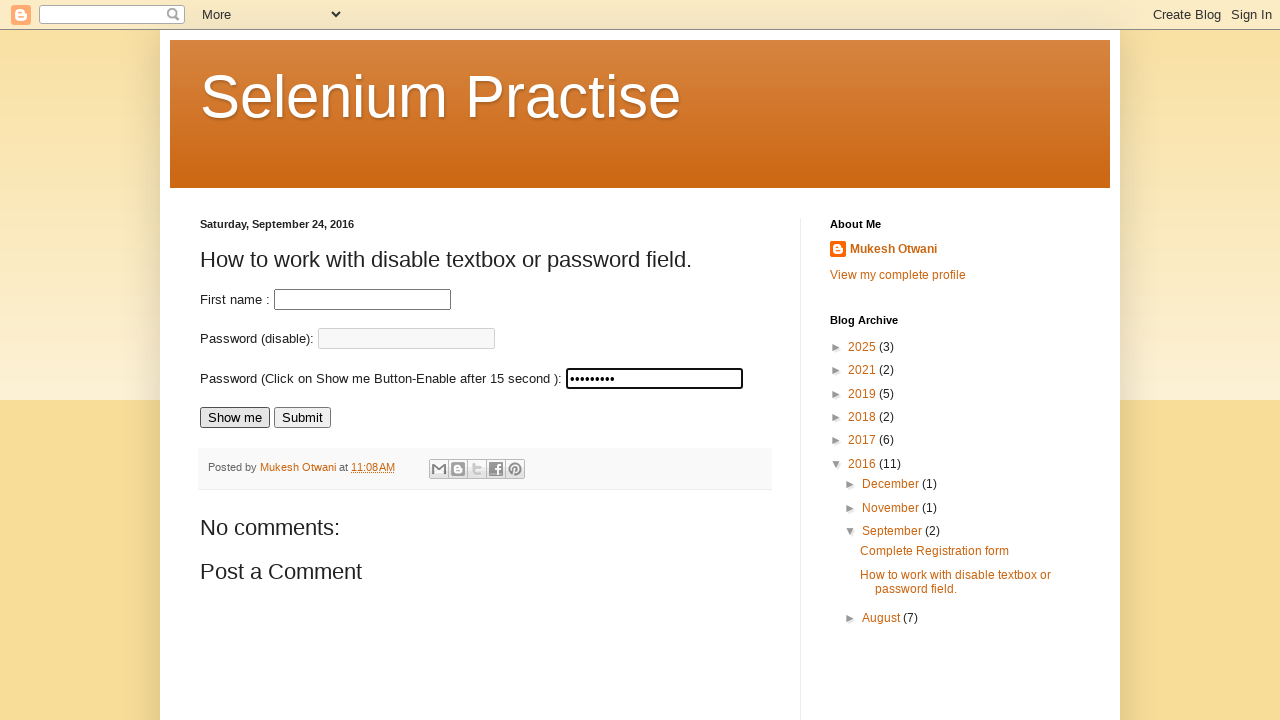